Tests HTML table interaction by reading table data, clicking checkboxes for rows containing "USA" in the country column, clicking links for companies containing "O", and selecting rows with "Bangalore" in the country field.

Starting URL: http://seleniumpractise.blogspot.com/

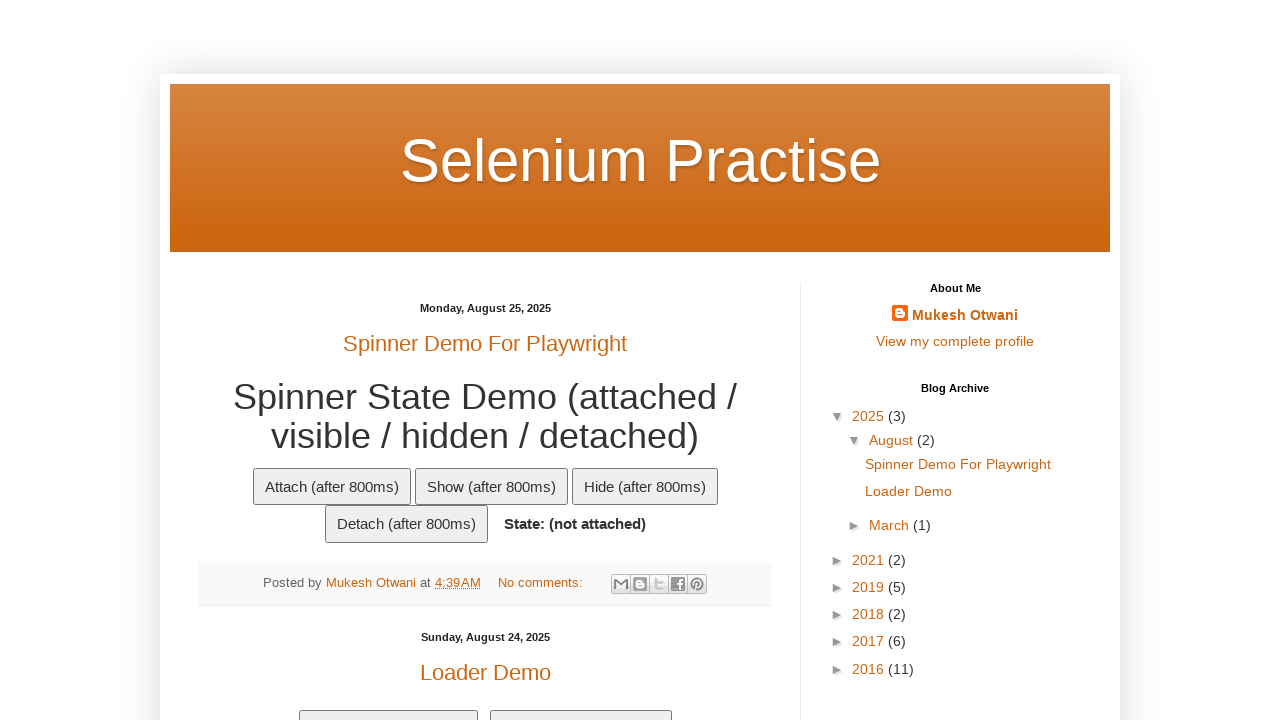

Waited for table with id 'customers' to be present
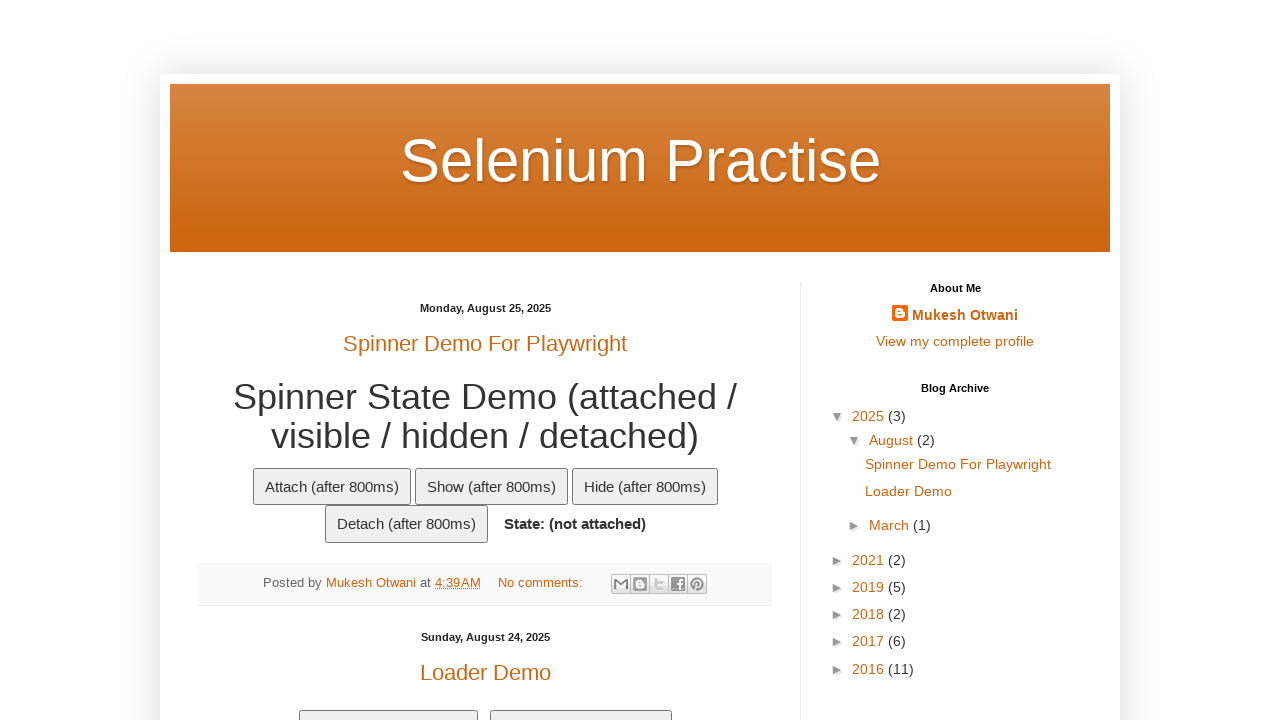

Retrieved all table rows from customers table
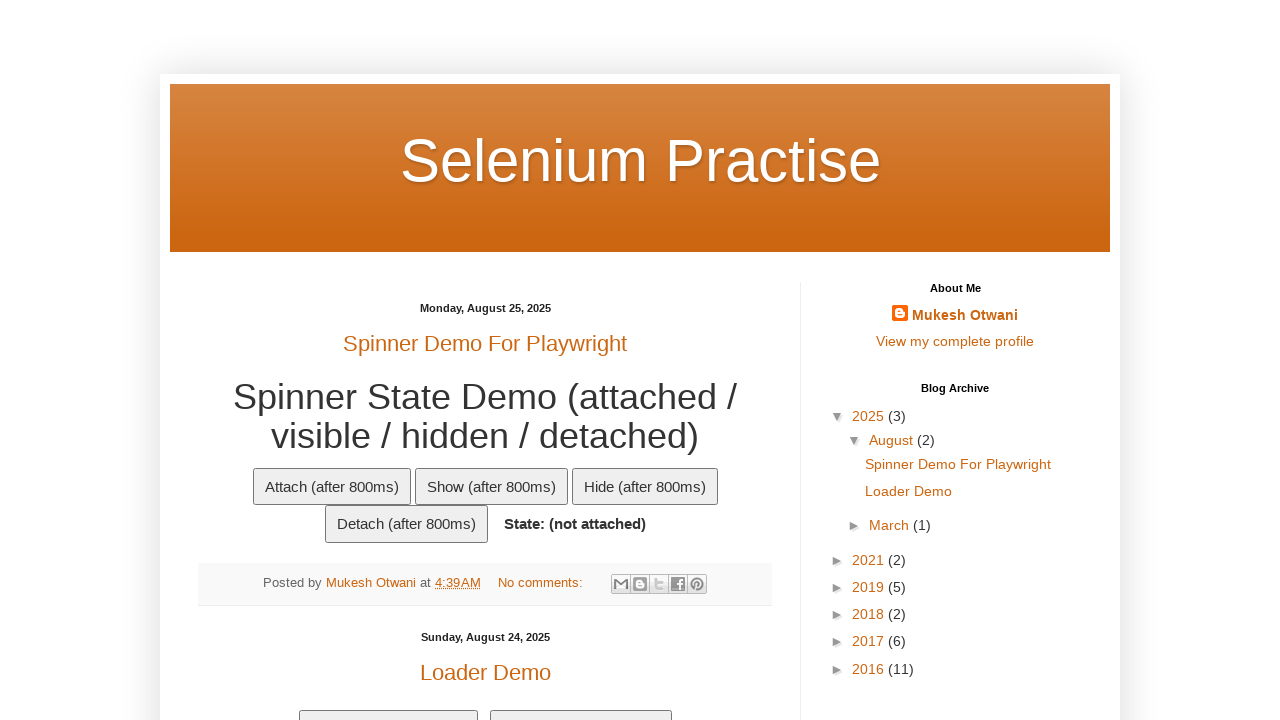

Clicked checkbox for row 2 with 'USA' in country column at (208, 361) on #customers tr >> nth=2 >> td >> nth=0 >> input
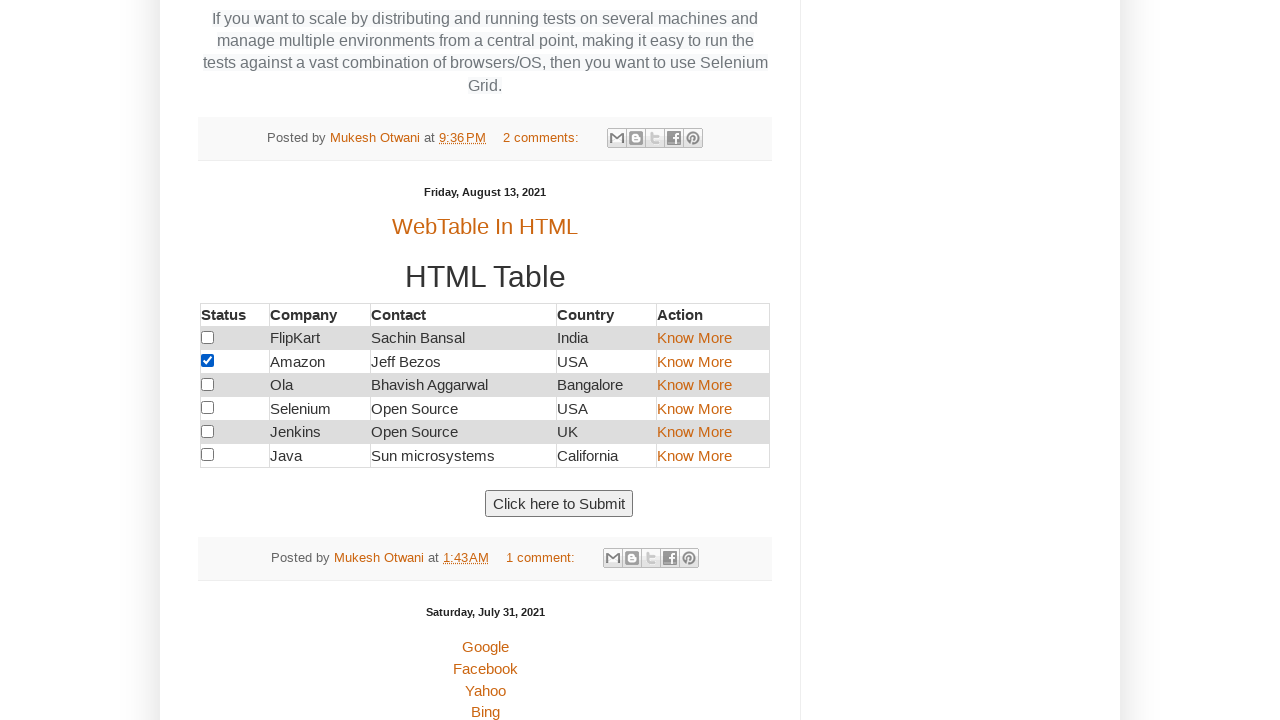

Clicked checkbox for row 4 with 'USA' in country column at (208, 408) on #customers tr >> nth=4 >> td >> nth=0 >> input
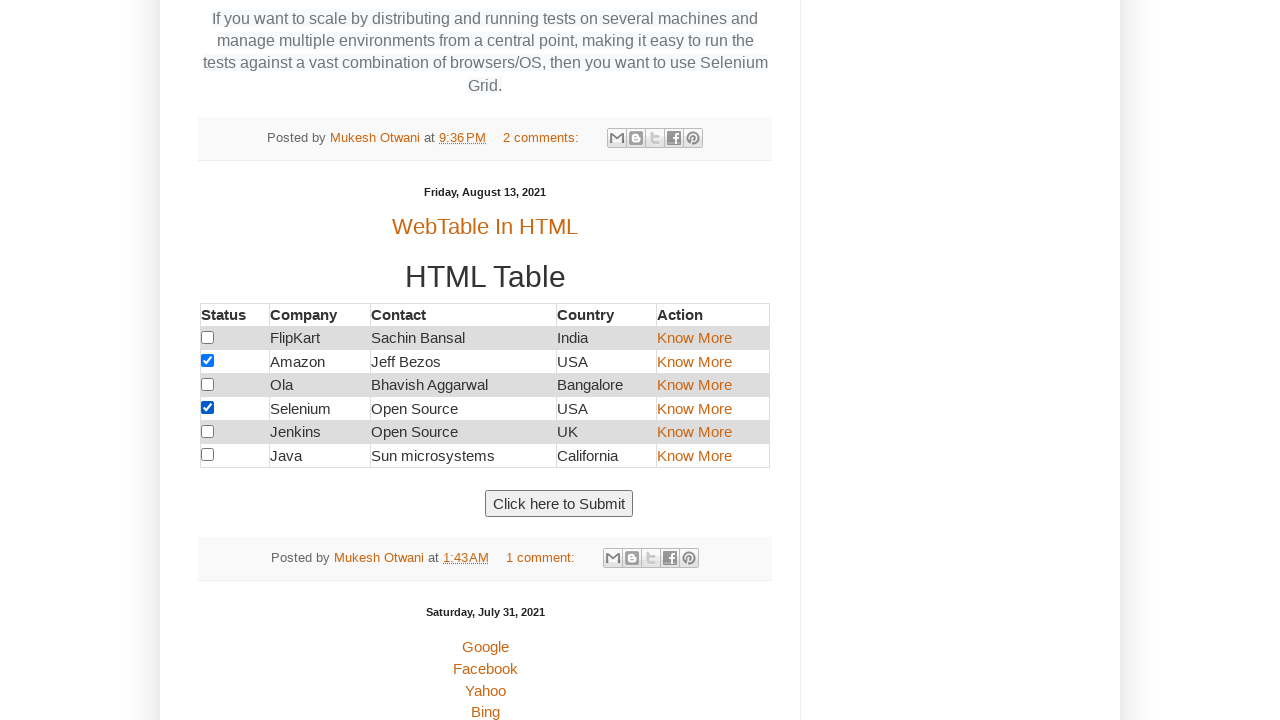

Retrieved total row count: 7
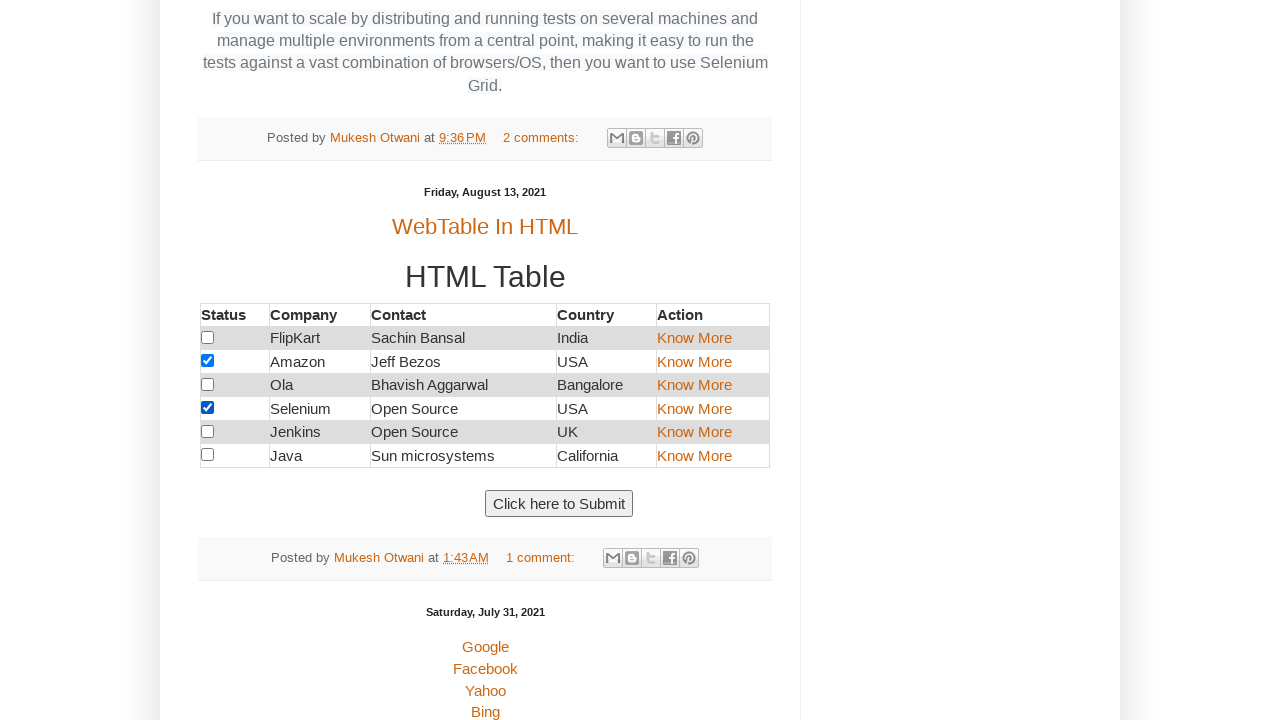

Retrieved company name from row 2: 'FlipKart'
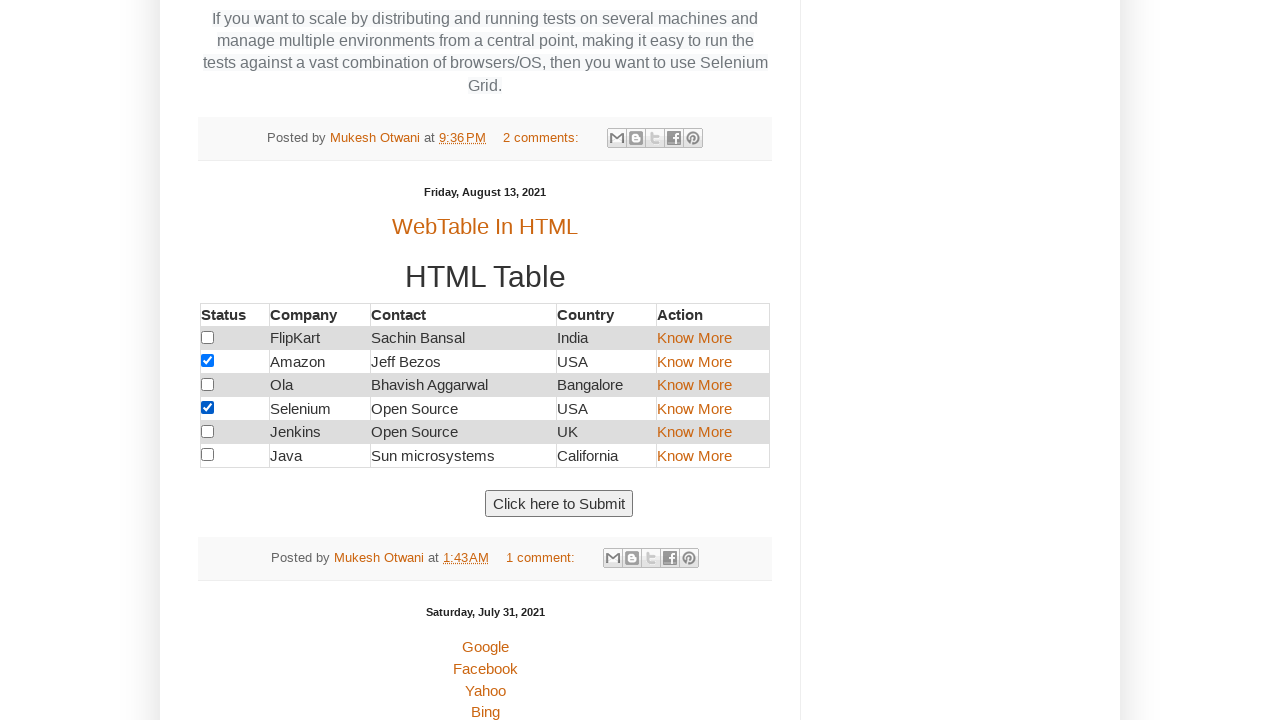

Retrieved country from row 2: 'India'
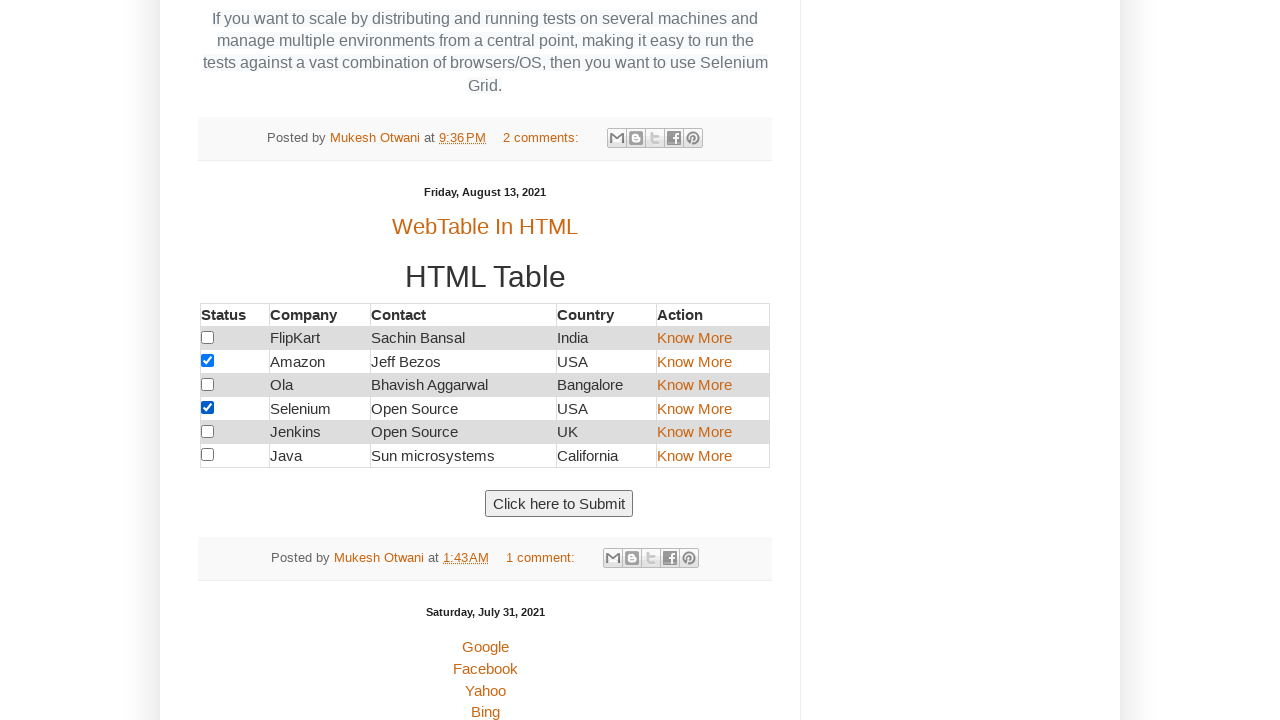

Waited 1000ms between row interactions
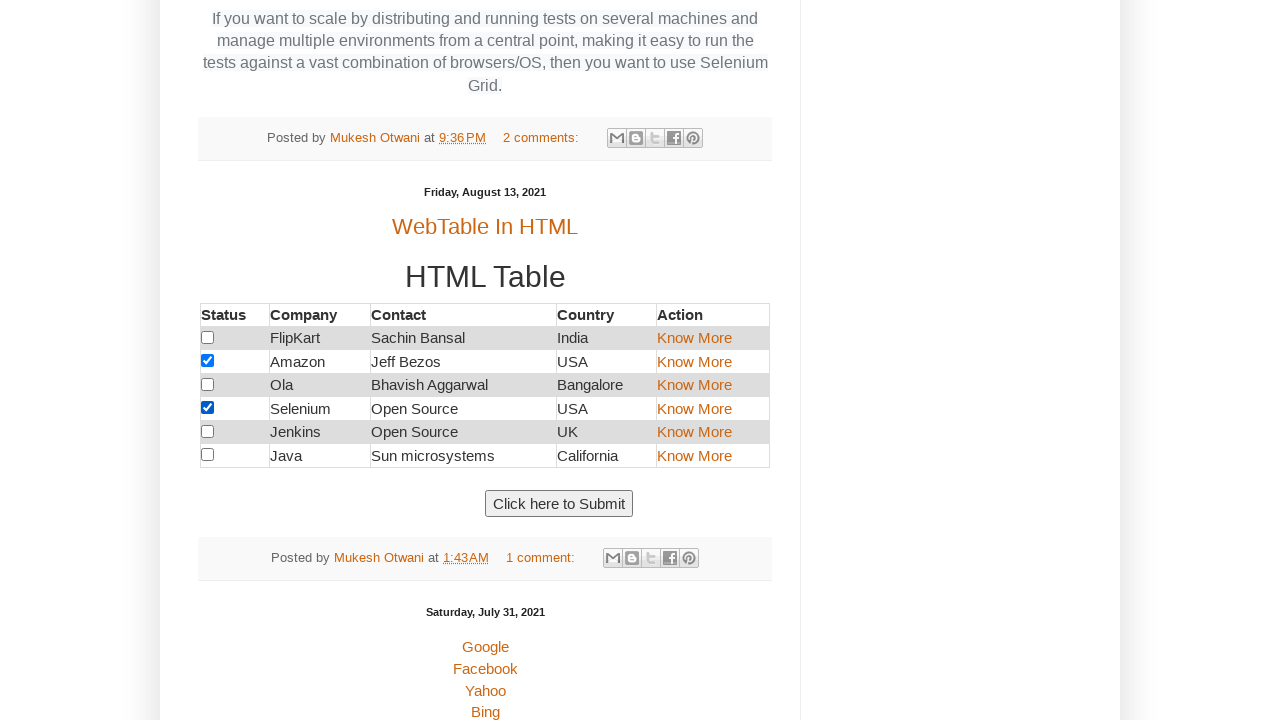

Retrieved company name from row 3: 'Amazon'
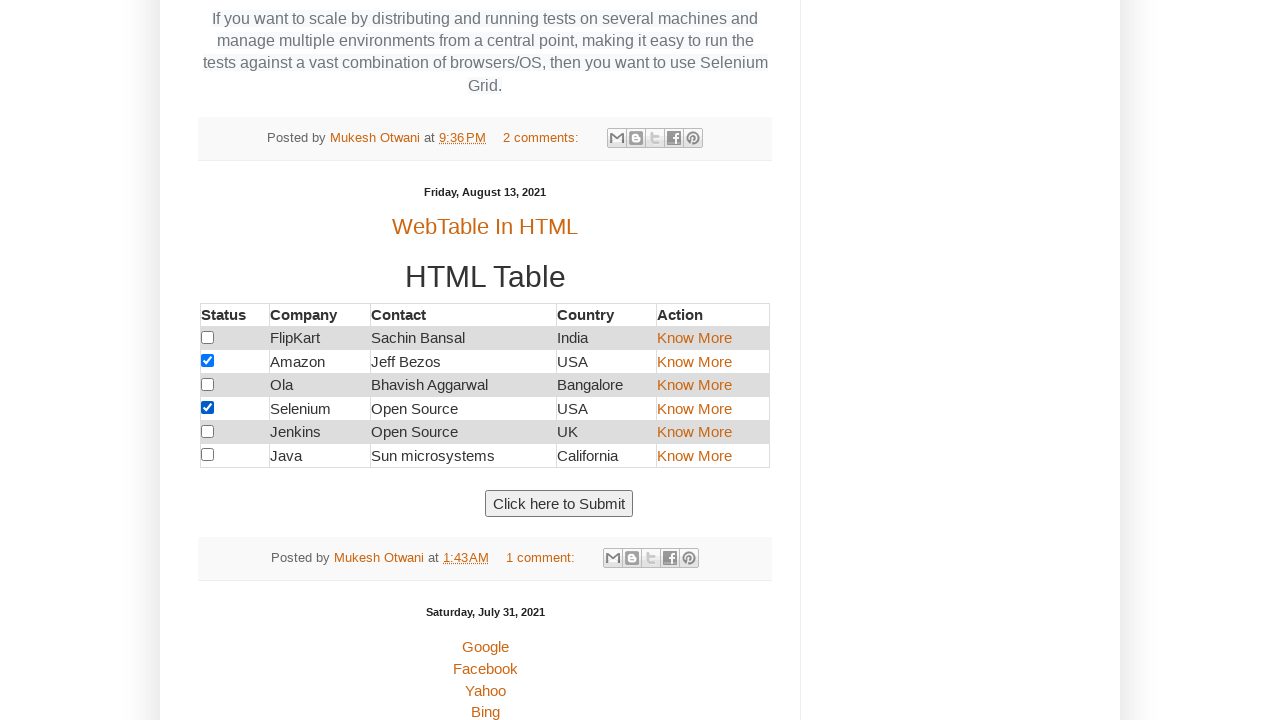

Retrieved country from row 3: 'USA'
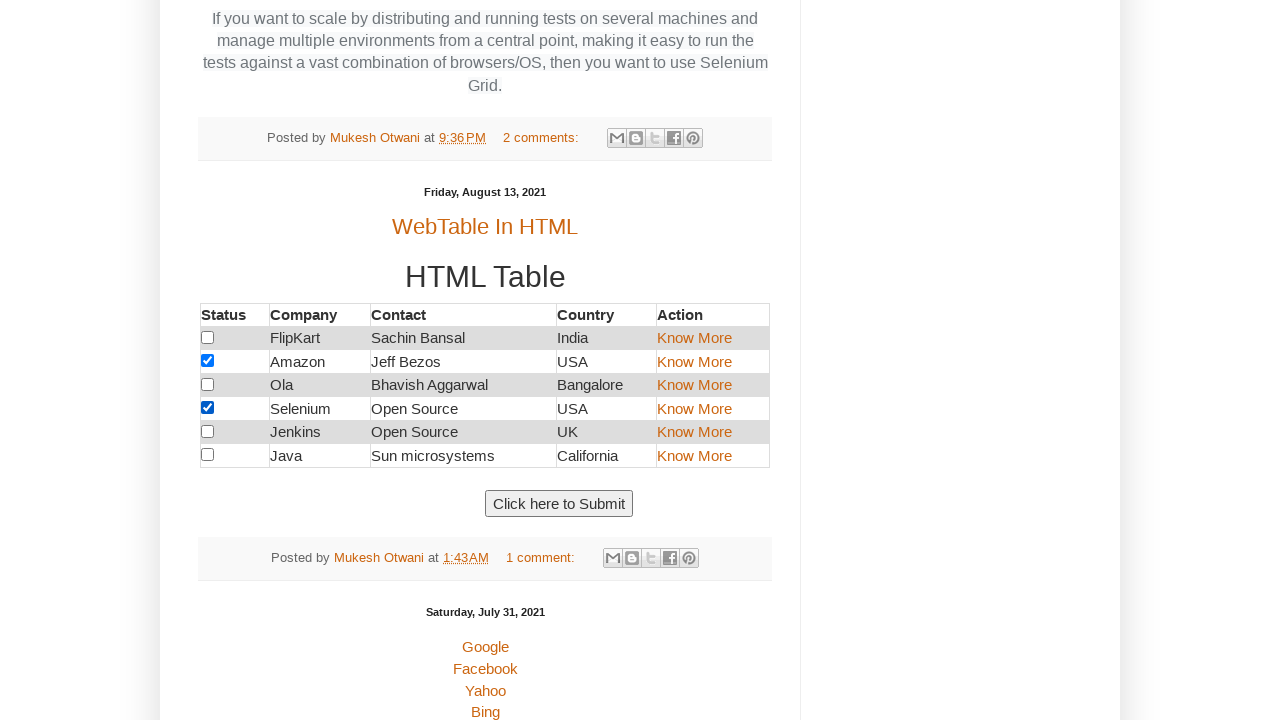

Waited 1000ms between row interactions
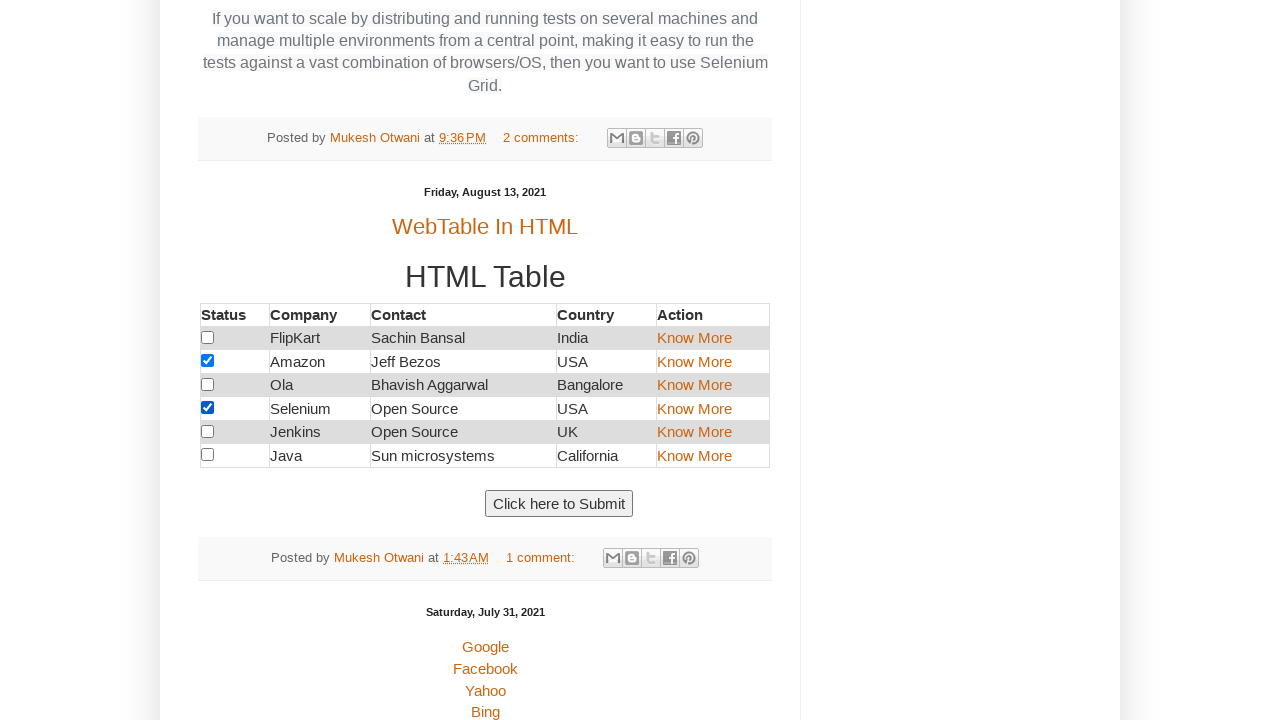

Retrieved company name from row 4: 'Ola'
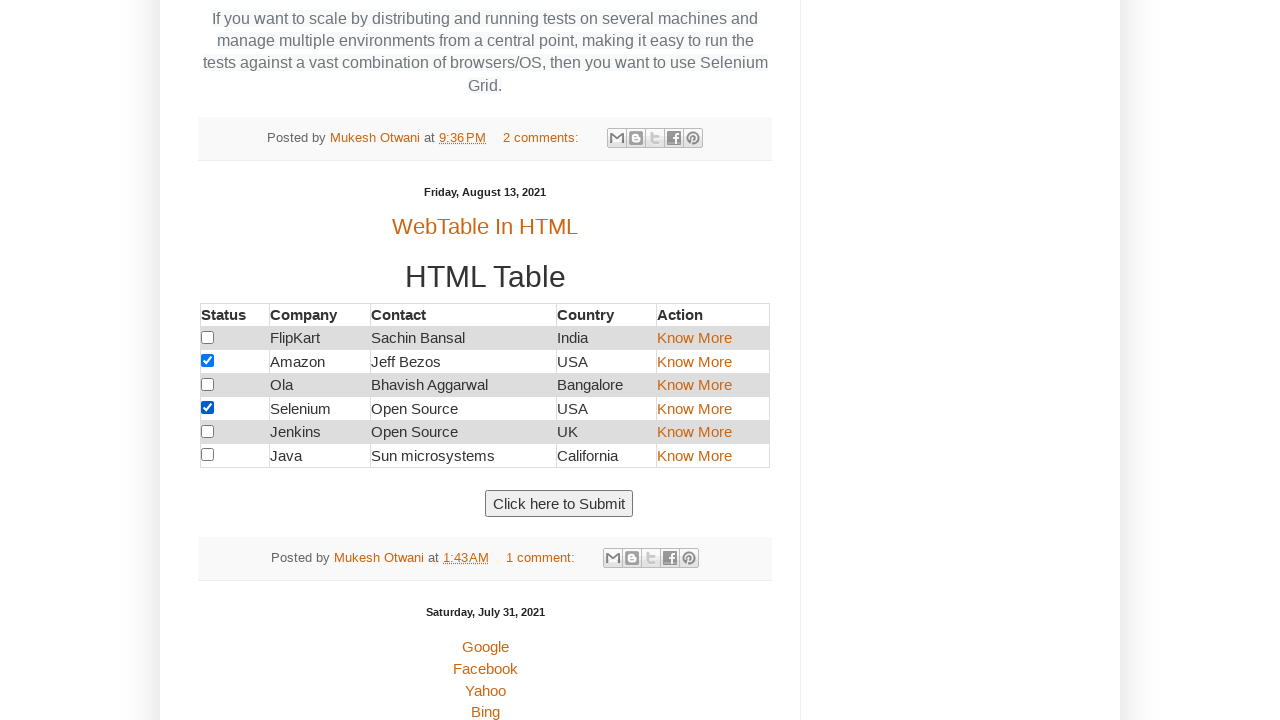

Retrieved country from row 4: 'Bangalore'
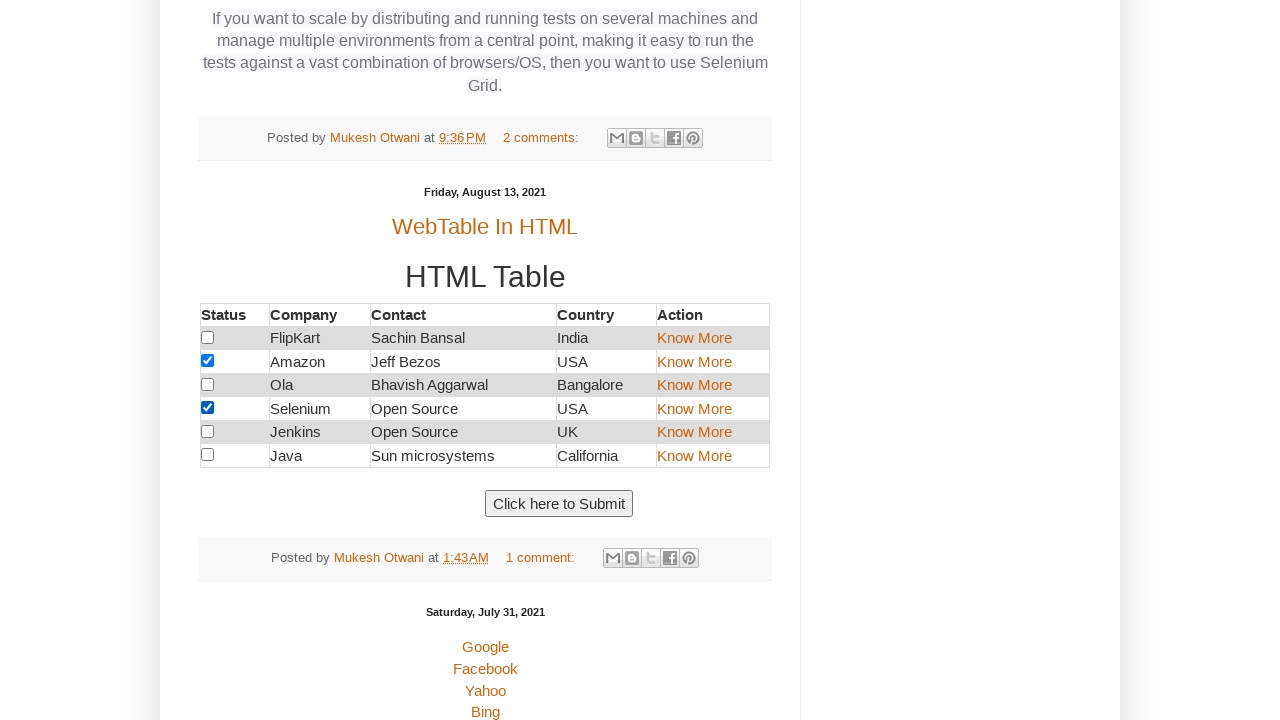

Clicked action link for company 'Ola' in row 4 at (694, 385) on //*[@id='customers']/tbody/tr[4]/td[5] >> a
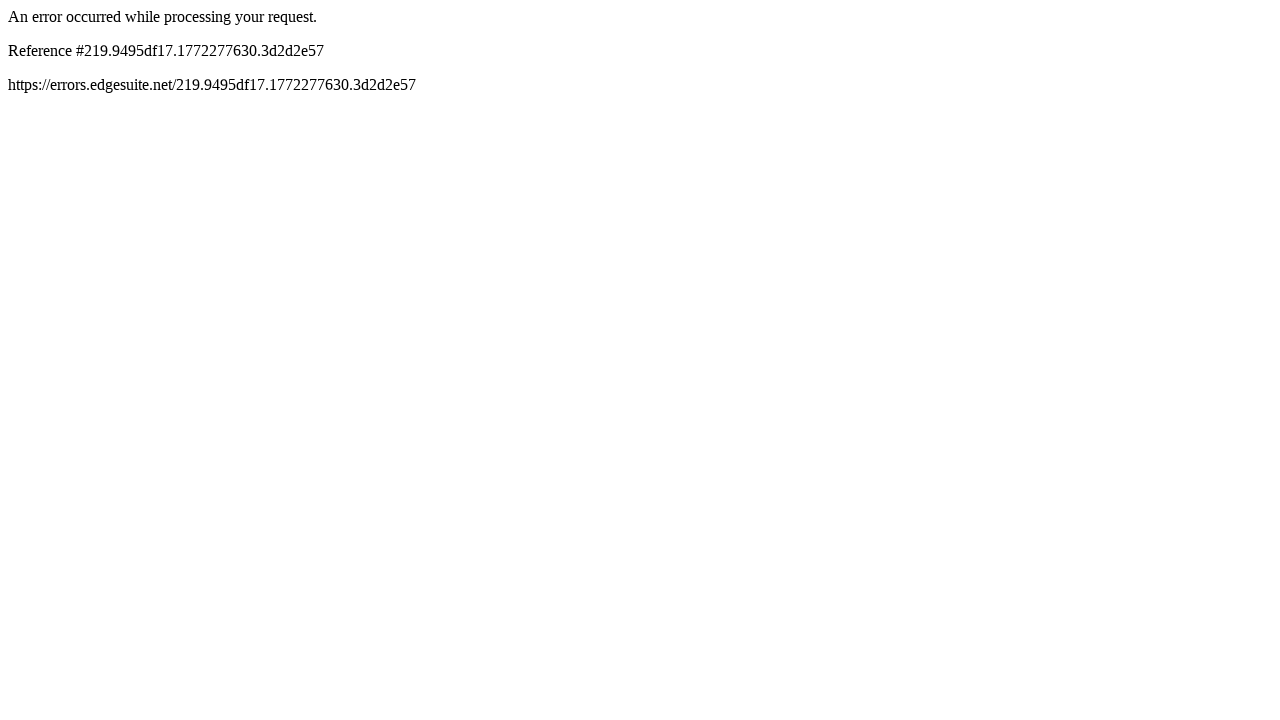

Waited 1000ms for page interaction
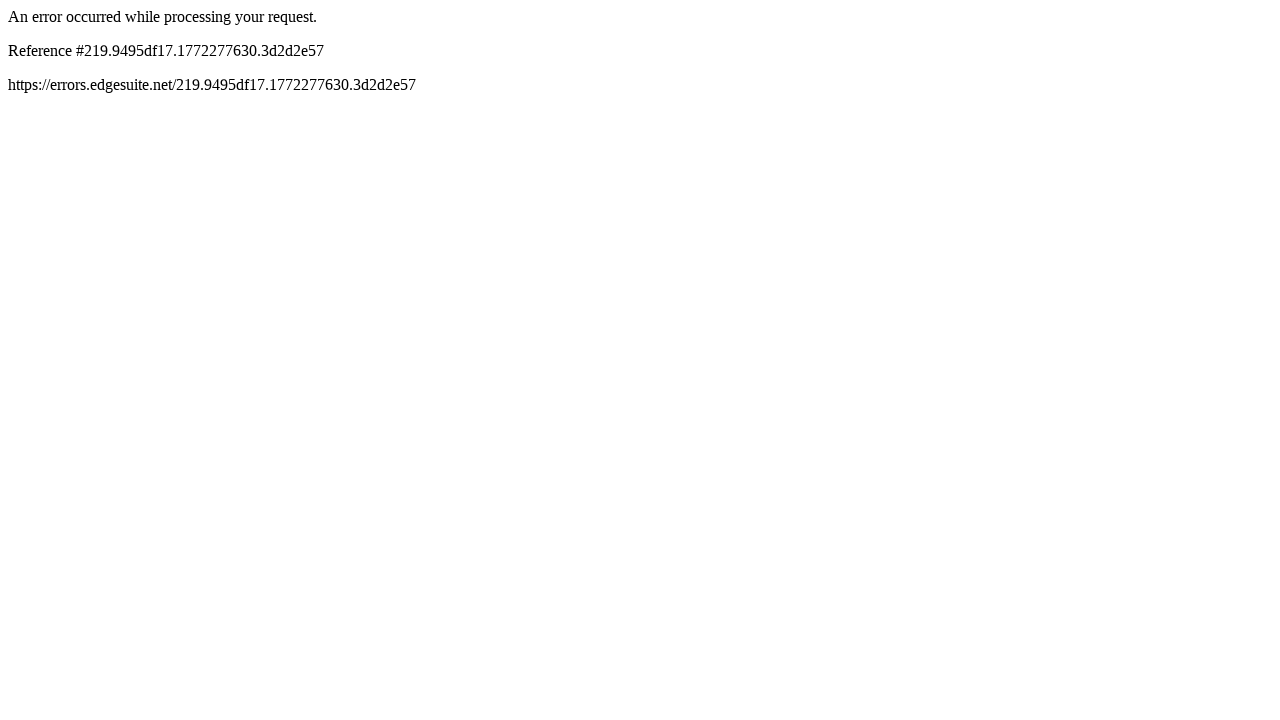

Navigated back from external URL: https://www.olacabs.com/
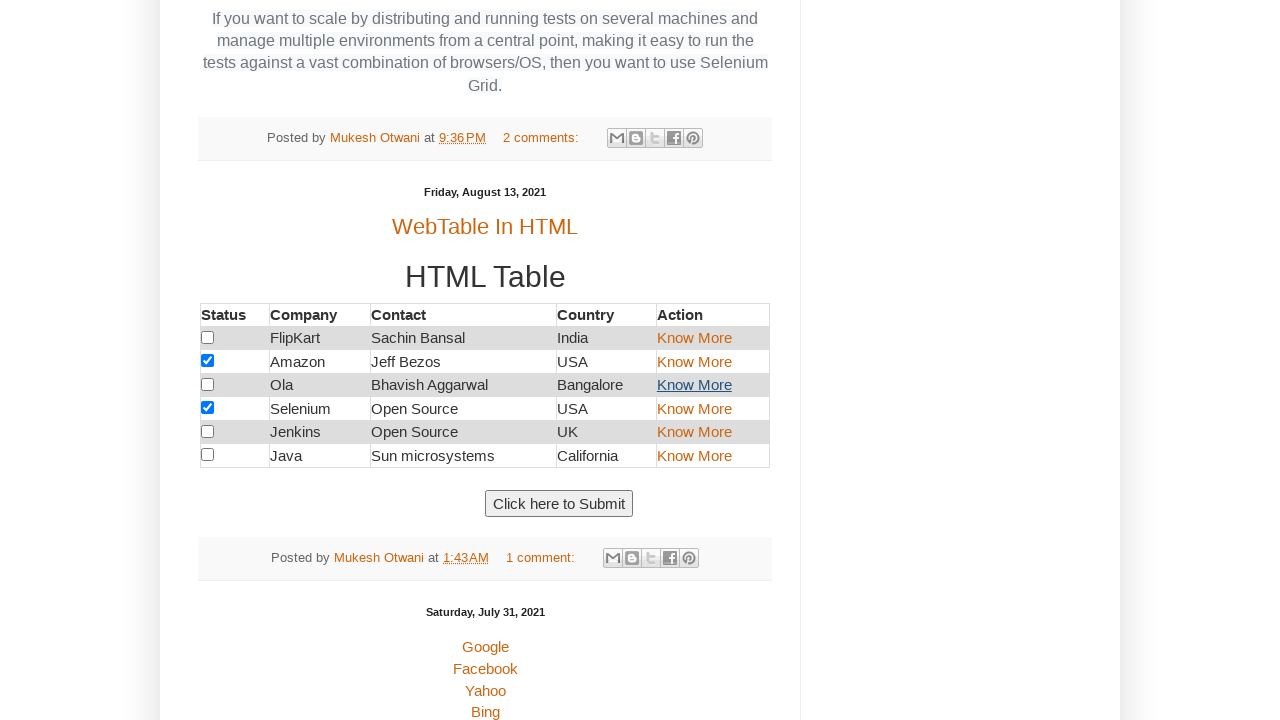

Waited 1000ms between row interactions
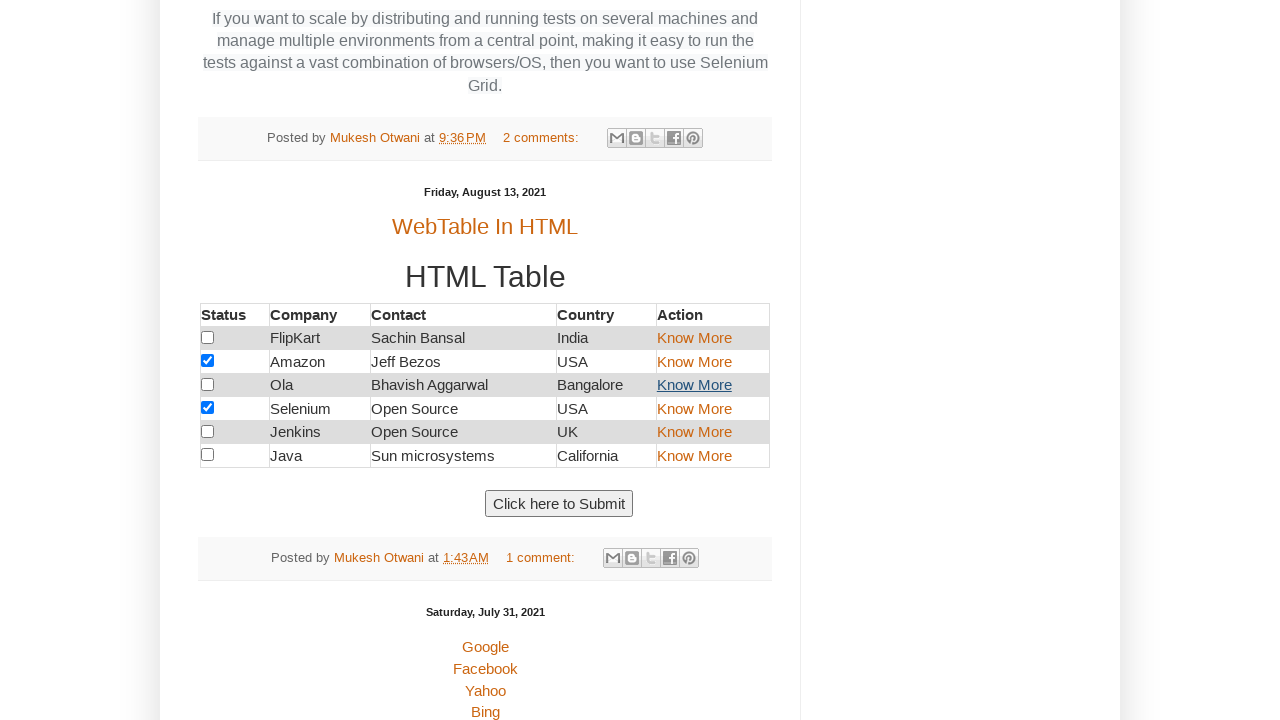

Clicked checkbox for row 4 with 'Bangalore' in country column at (208, 384) on //*[@id='customers']/tbody/tr[4]/td[1]/input
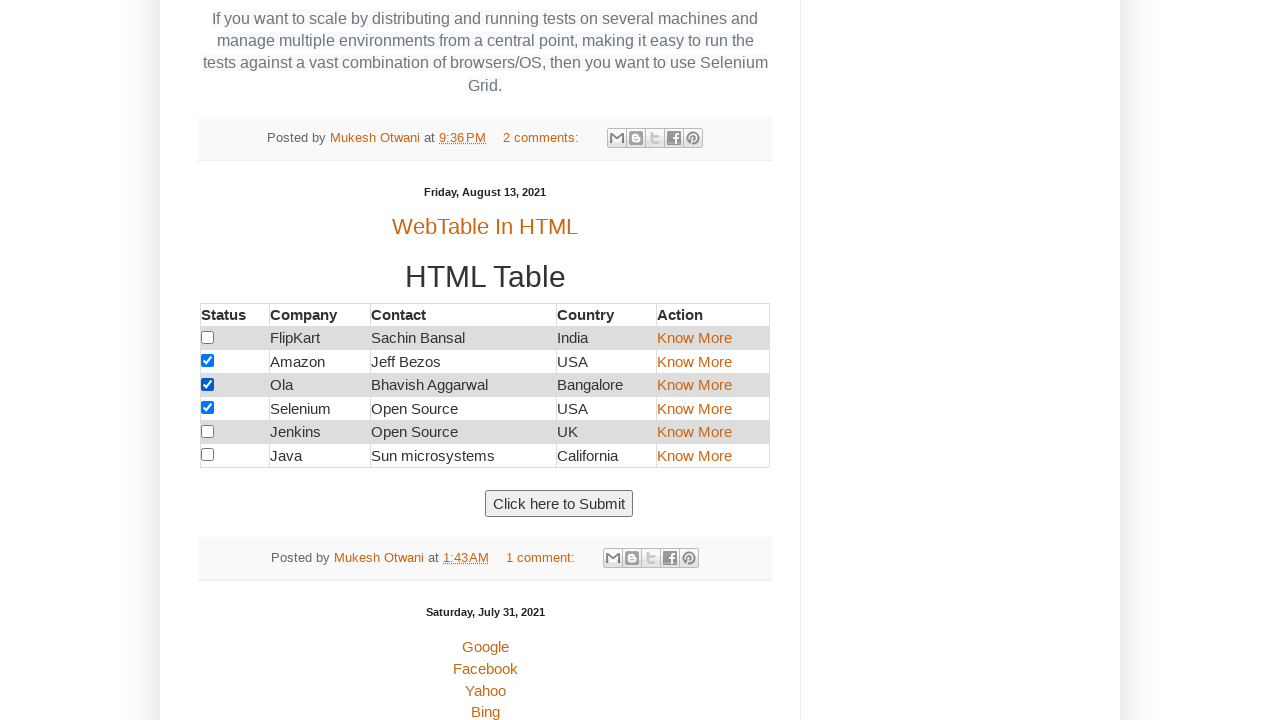

Retrieved company name from row 5: 'Selenium'
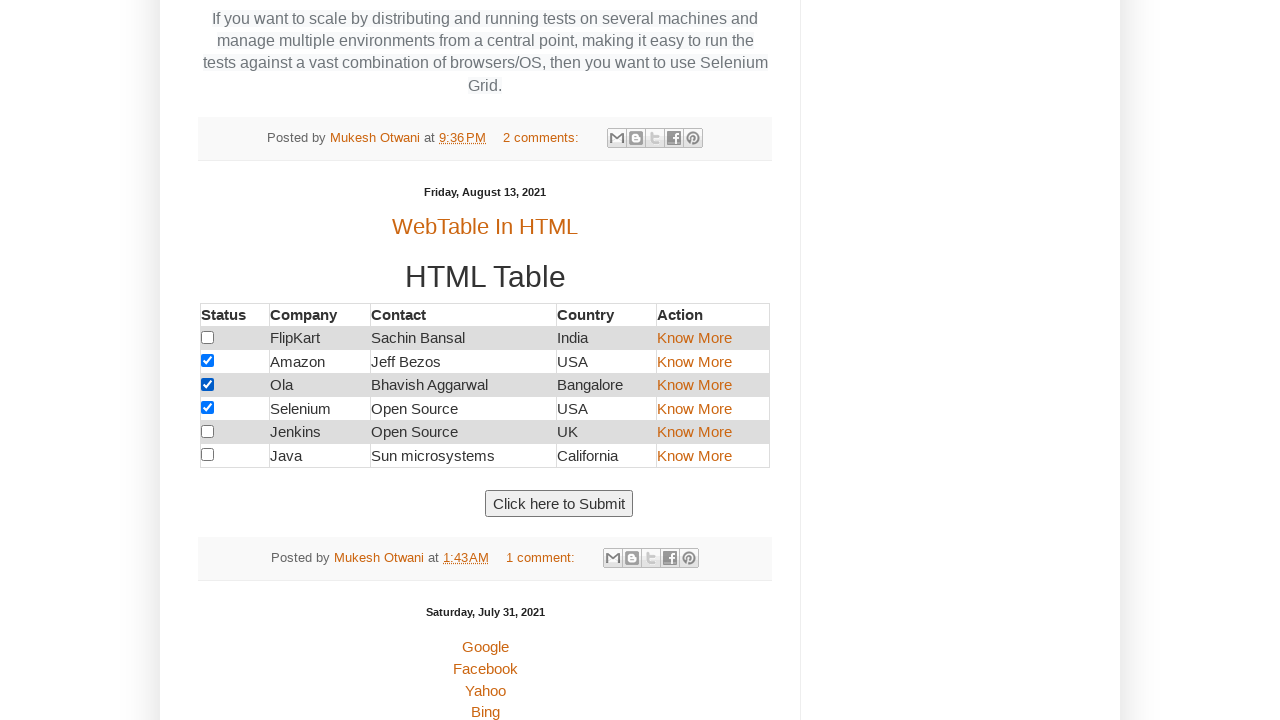

Retrieved country from row 5: 'USA'
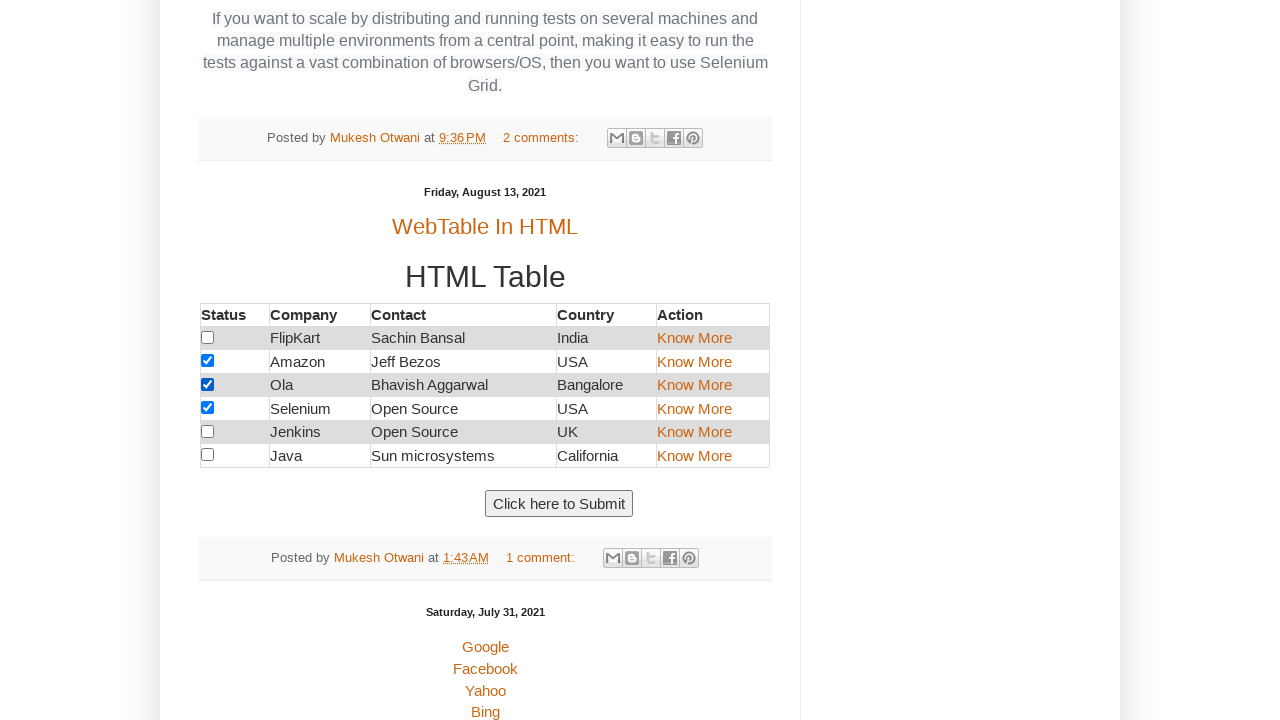

Waited 1000ms between row interactions
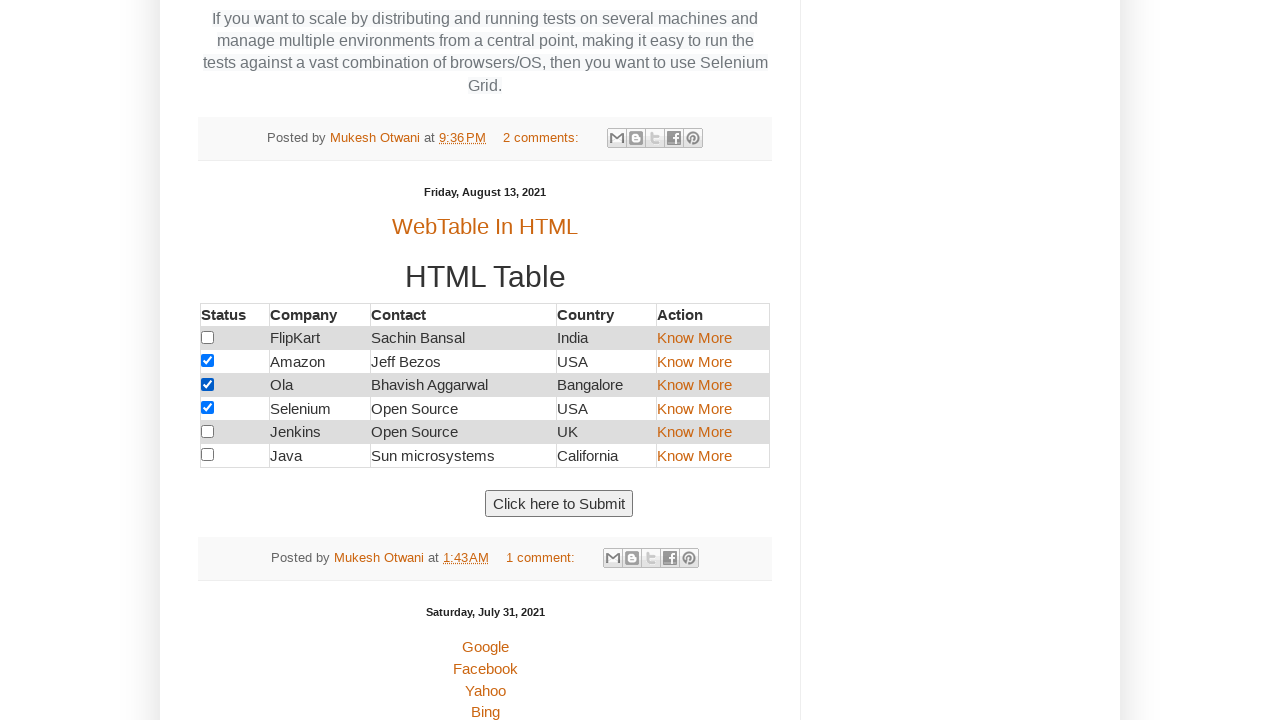

Retrieved company name from row 6: 'Jenkins'
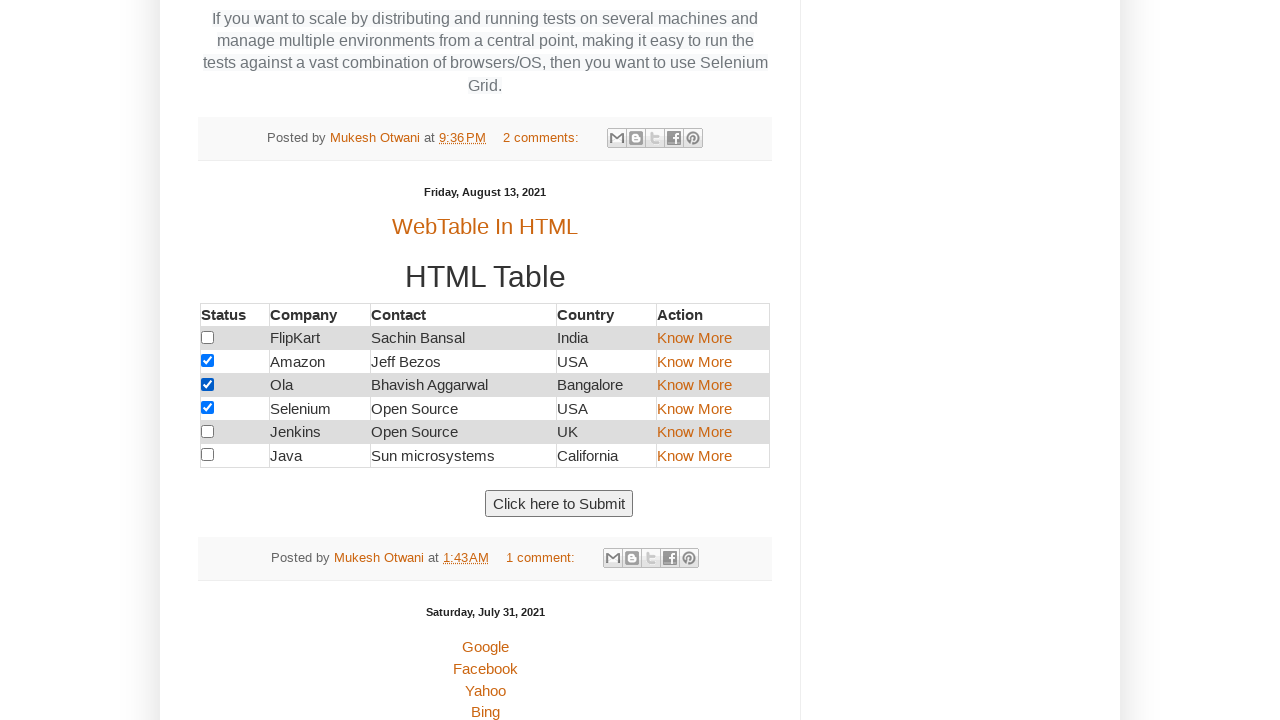

Retrieved country from row 6: 'UK'
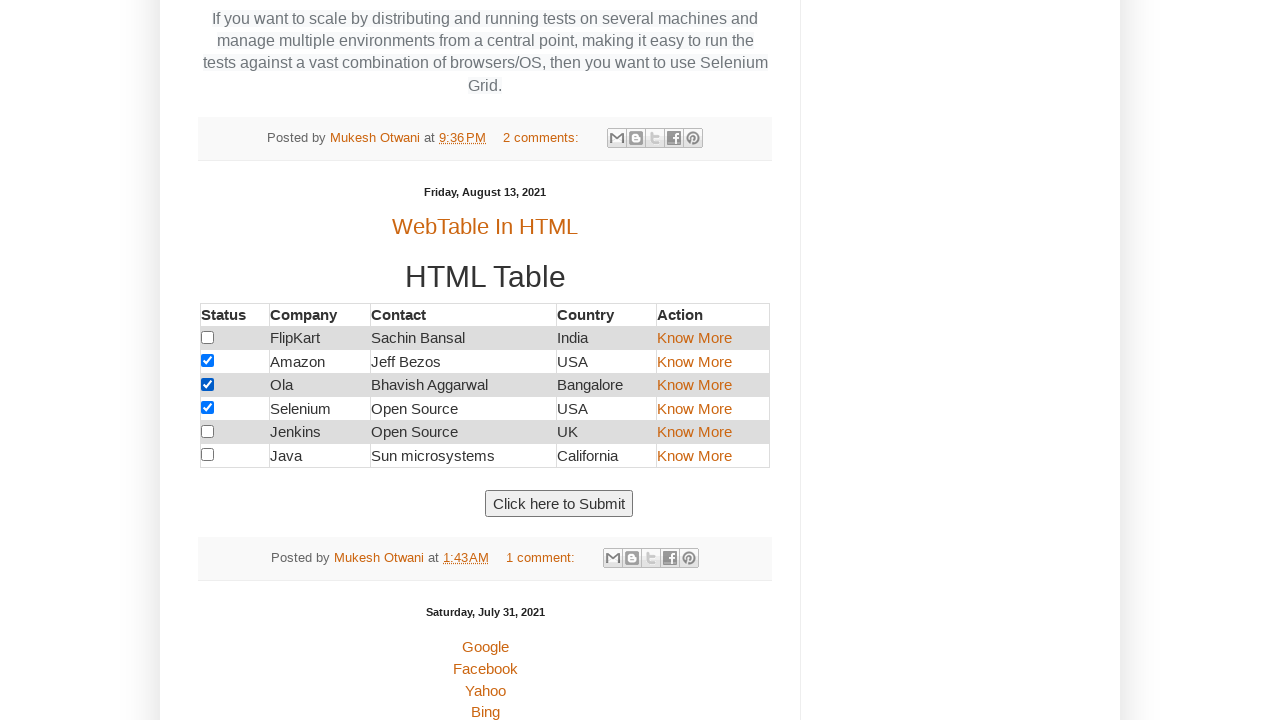

Waited 1000ms between row interactions
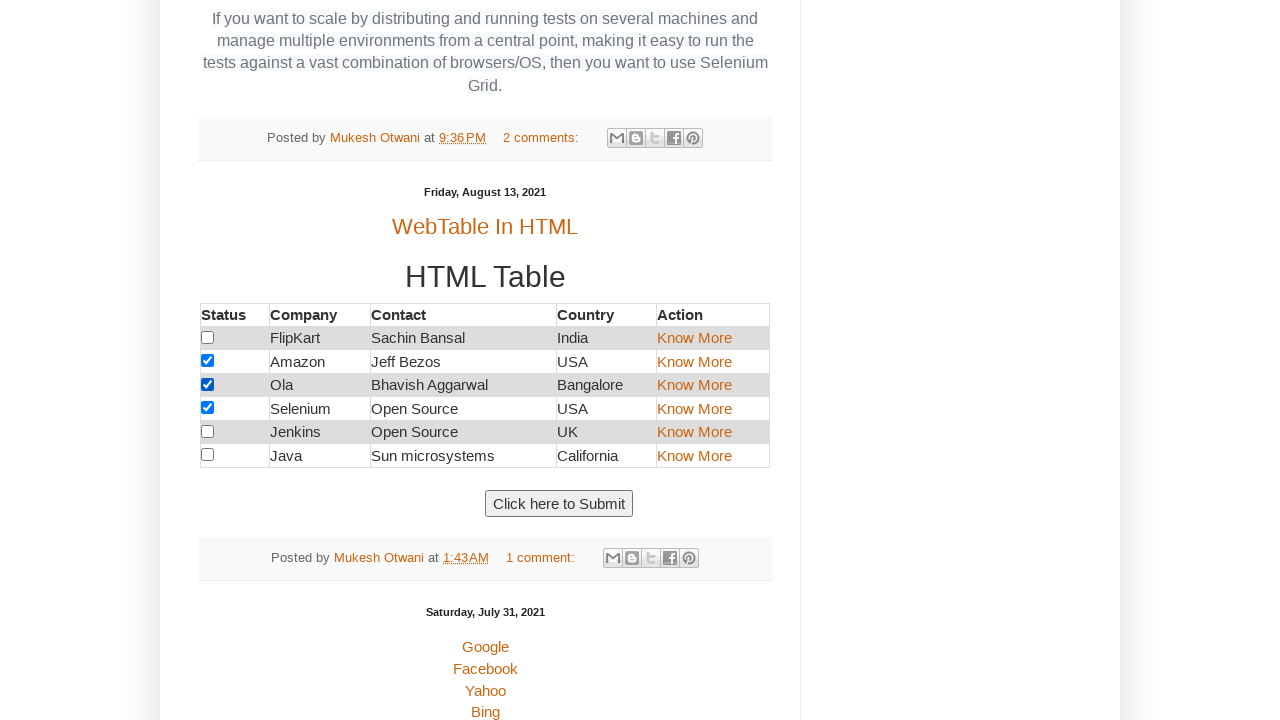

Retrieved company name from row 7: 'Java'
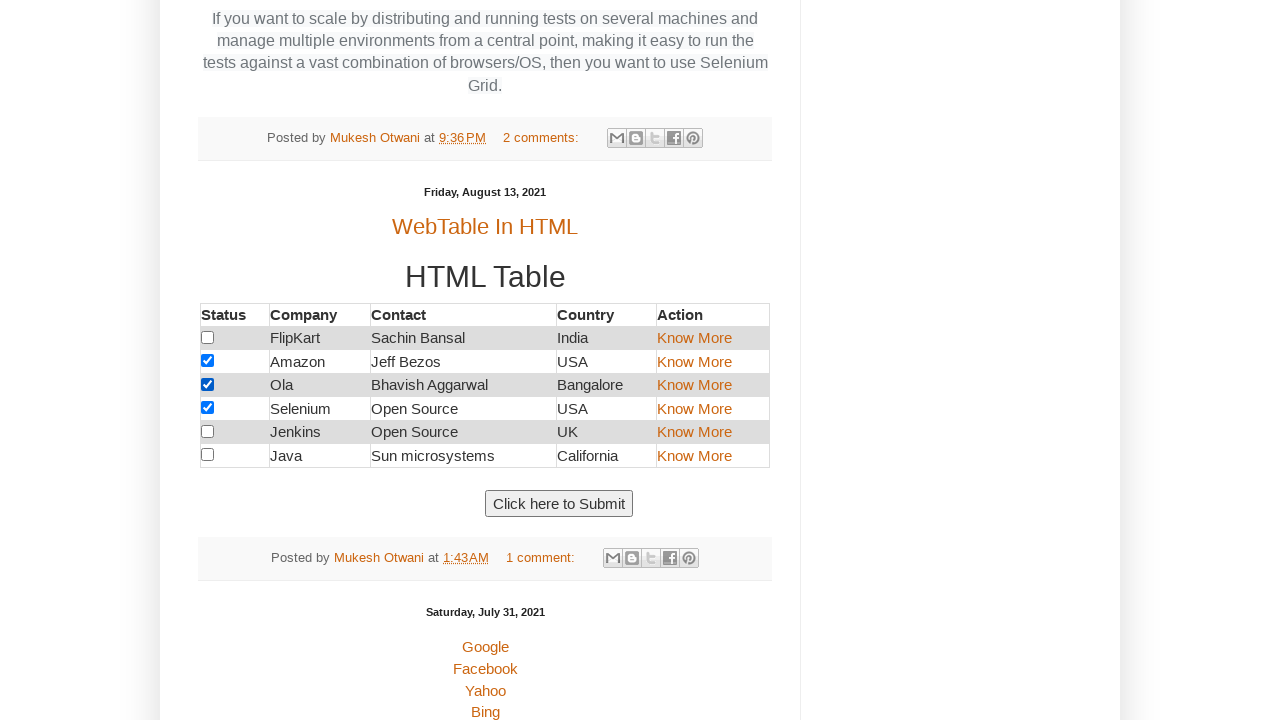

Retrieved country from row 7: 'California '
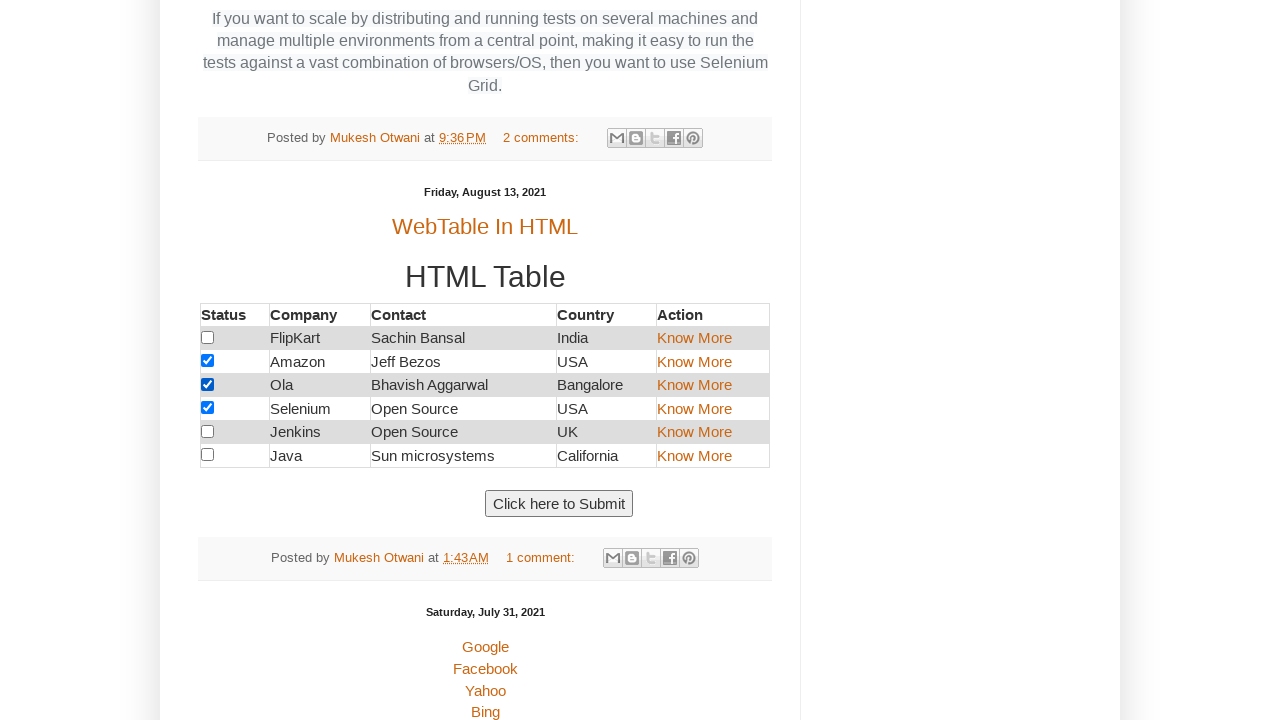

Waited 1000ms between row interactions
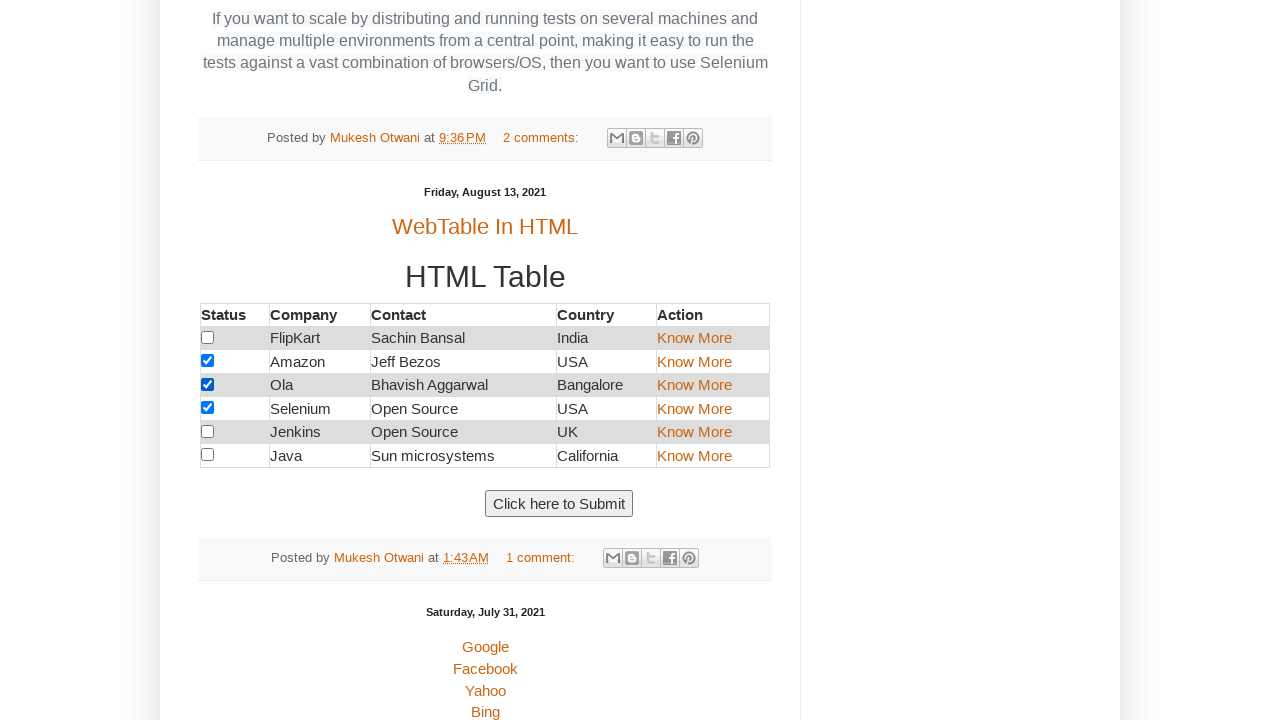

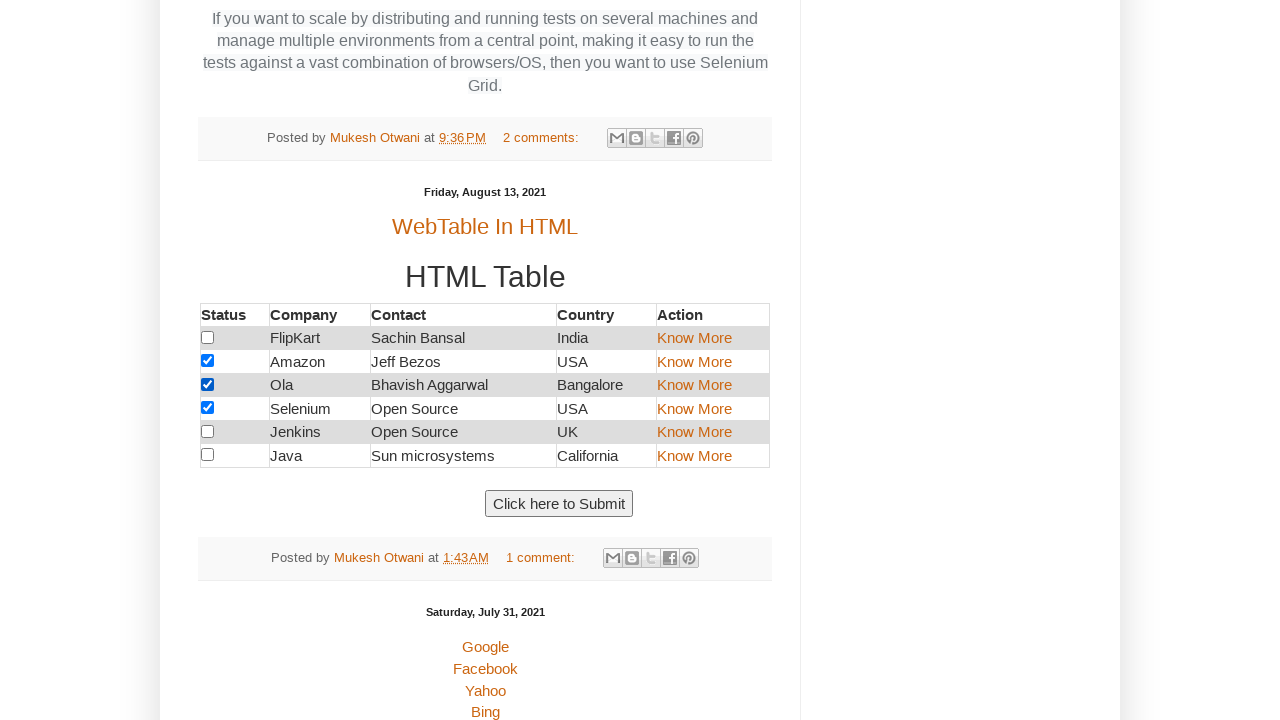